Tests window handle management by opening links in new tabs/windows and then closing them

Starting URL: https://www.toolsqa.com/selenium-webdriver/window-handle-in-selenium/

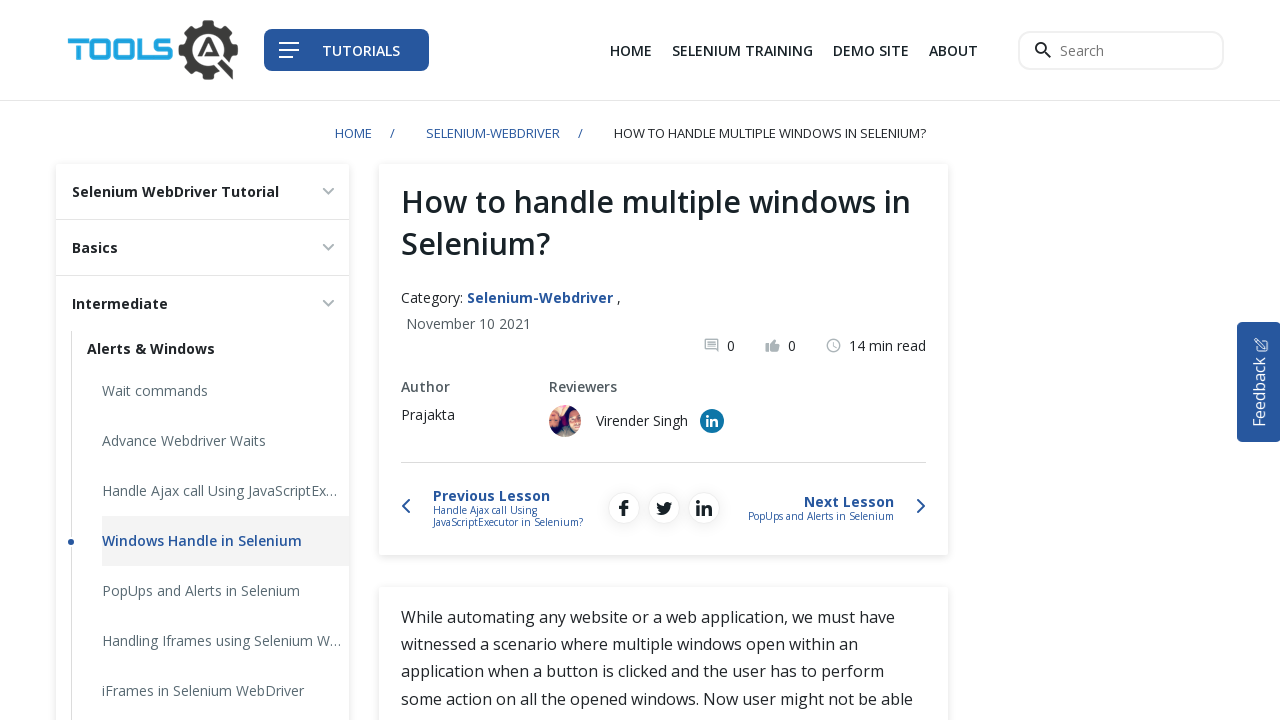

Navigated to window handle management test page
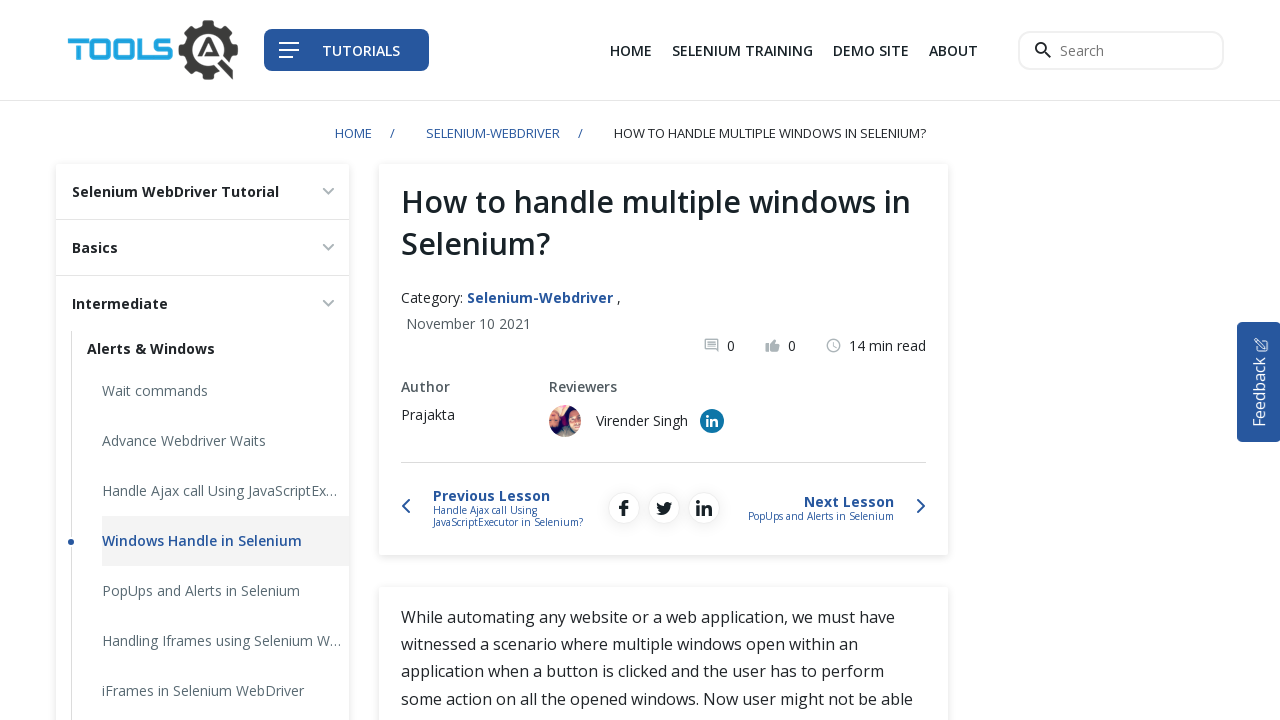

Found all links that open in new tabs/windows
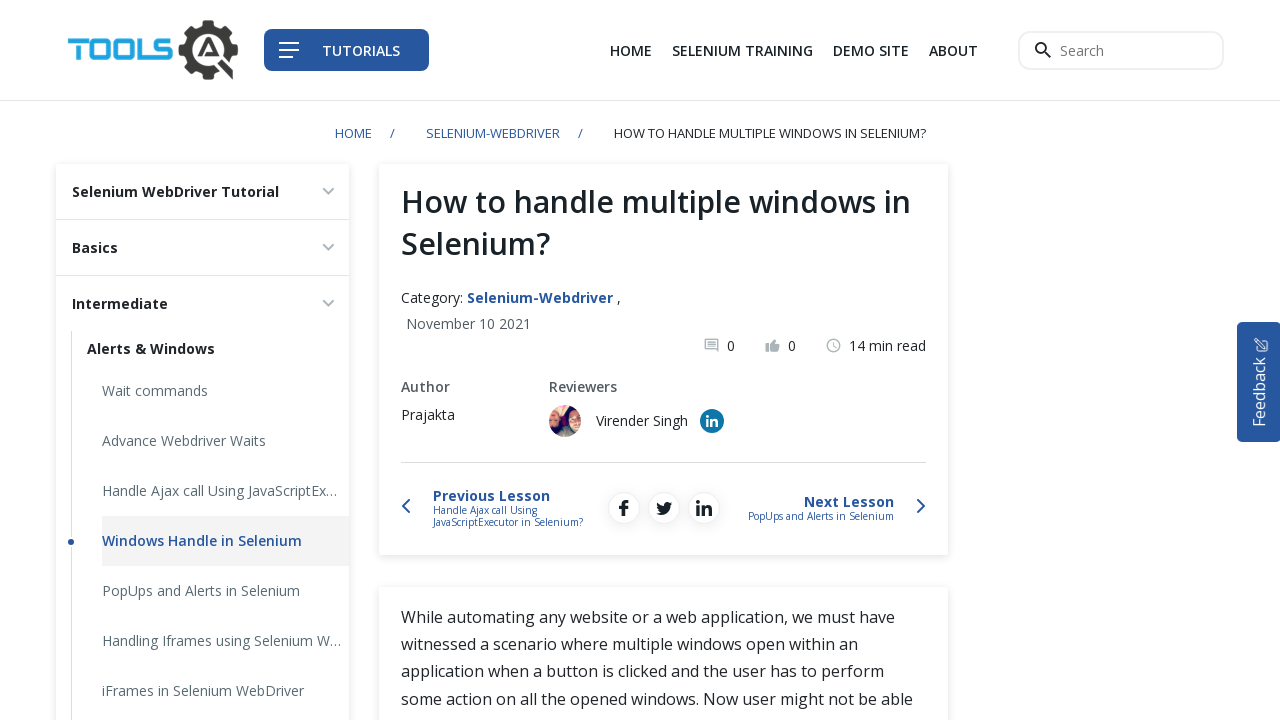

Stored reference to main page
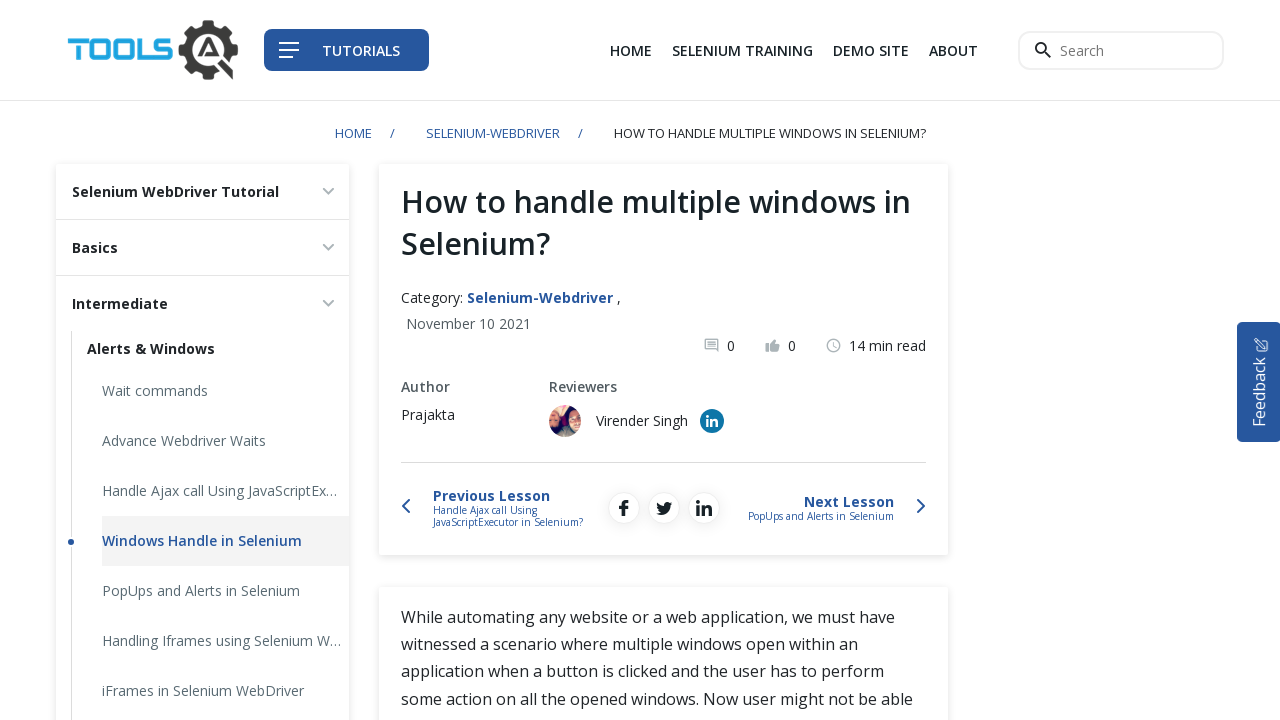

Clicked first link, new window/tab opened at (871, 50) on a[target='_blank'] >> nth=0
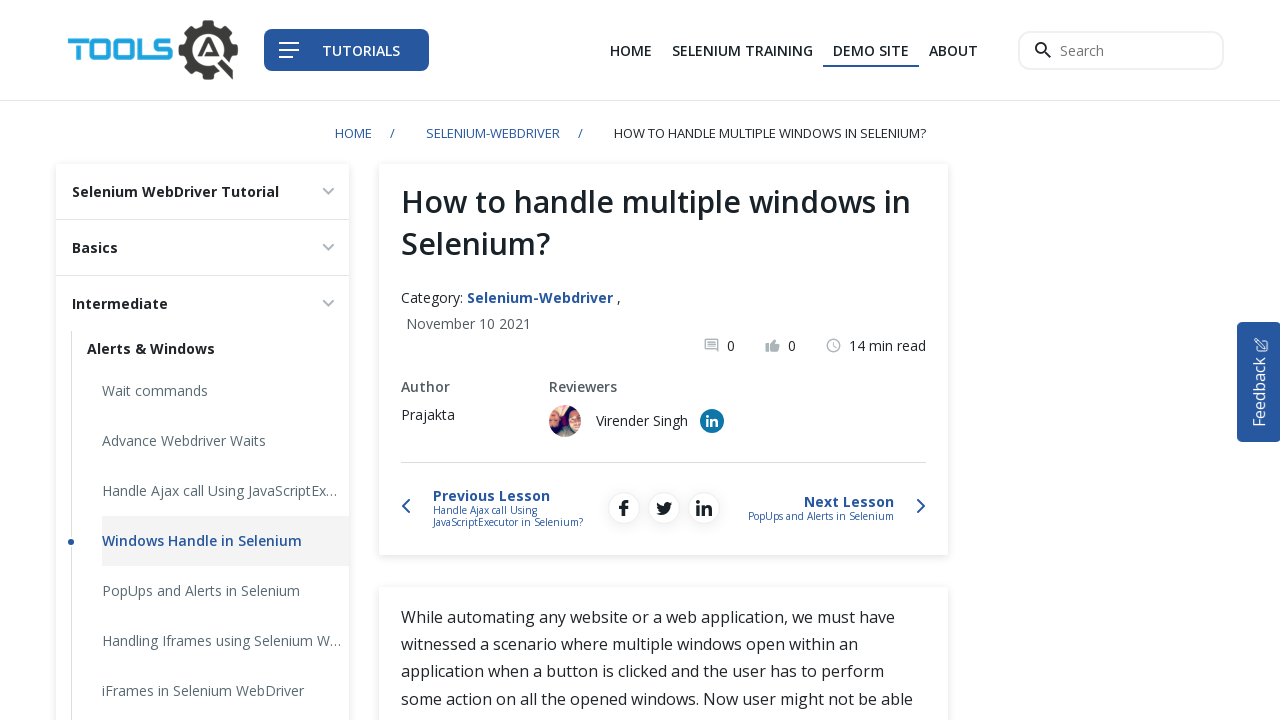

Captured first popup window handle
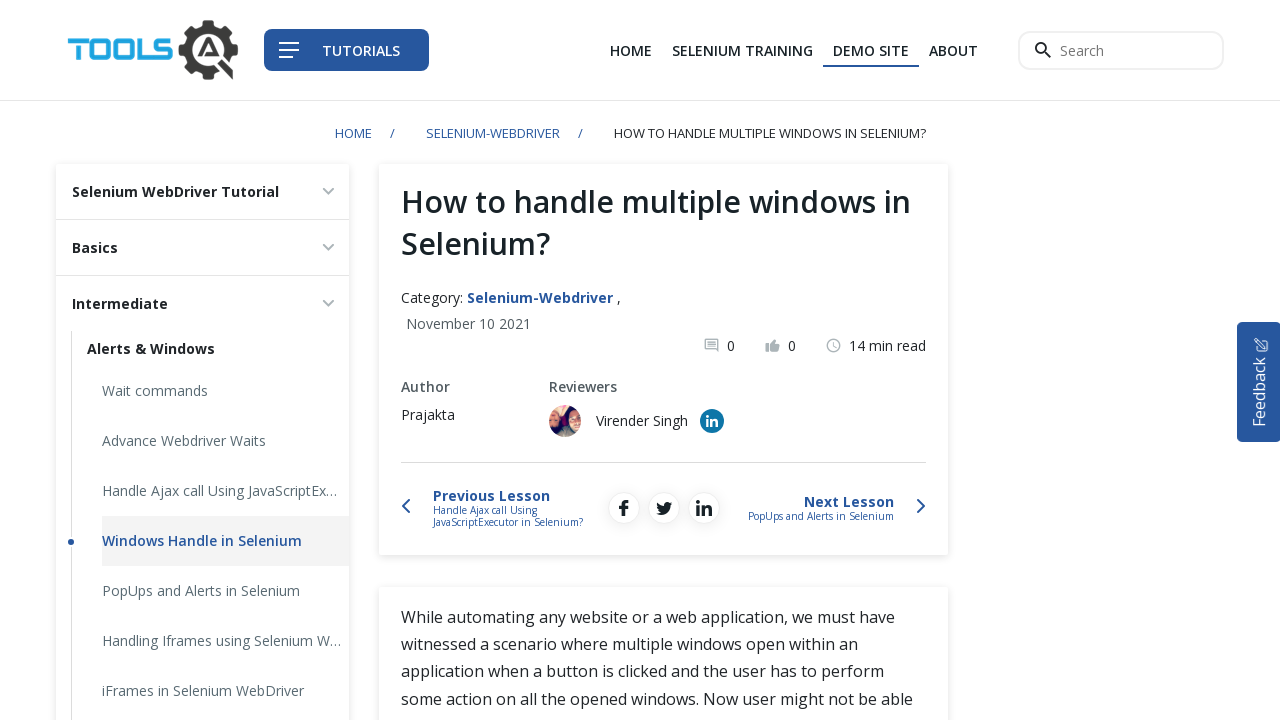

Clicked second link, another new window/tab opened at (712, 421) on a[target='_blank'] >> nth=1
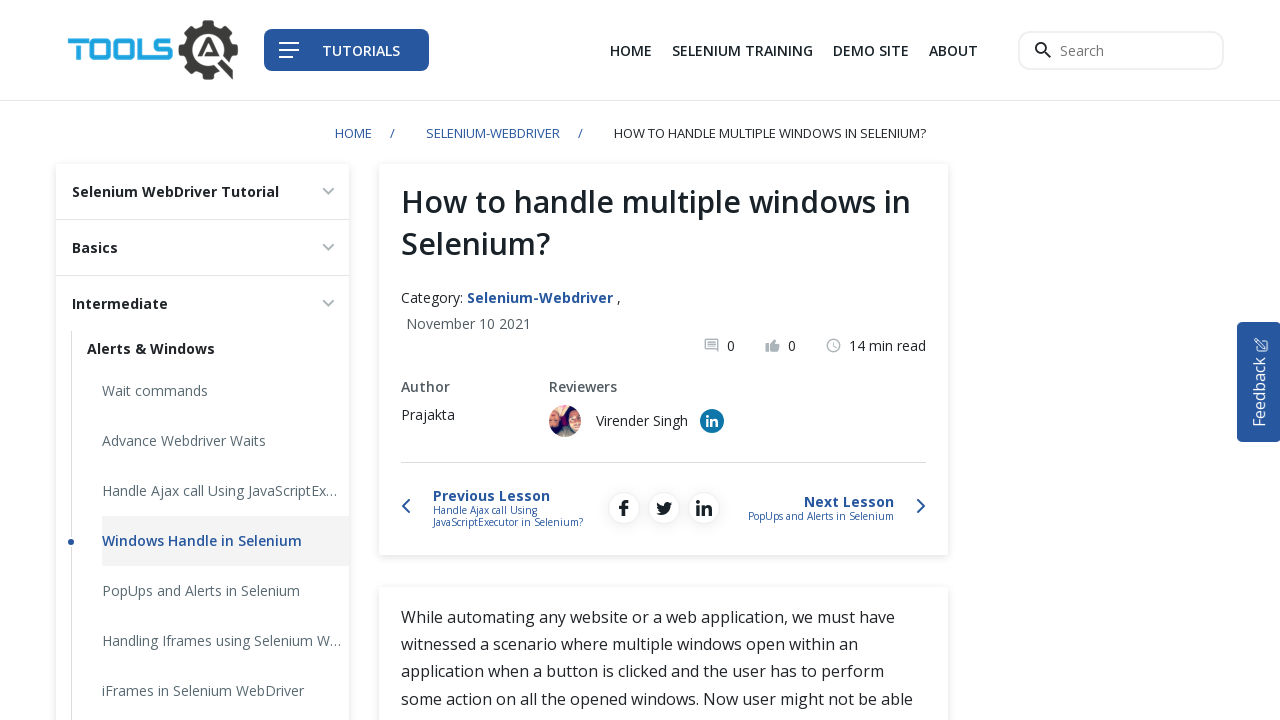

Captured second popup window handle
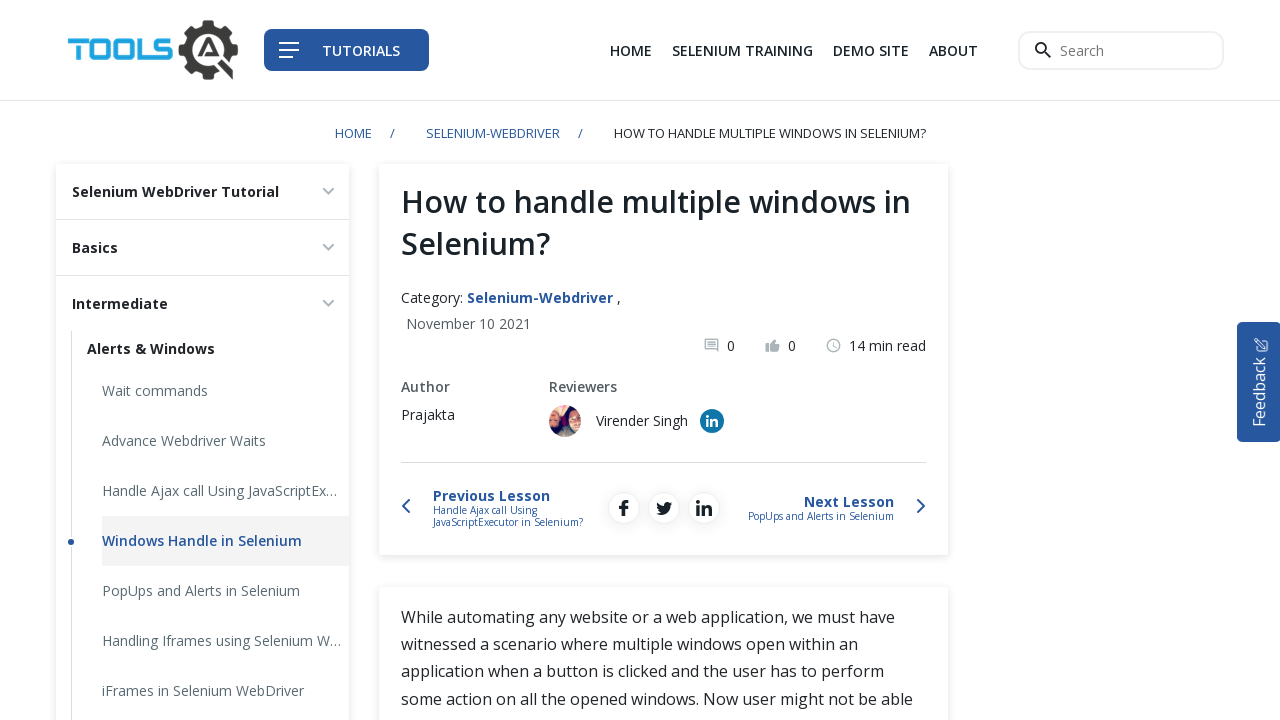

Closed first popup window
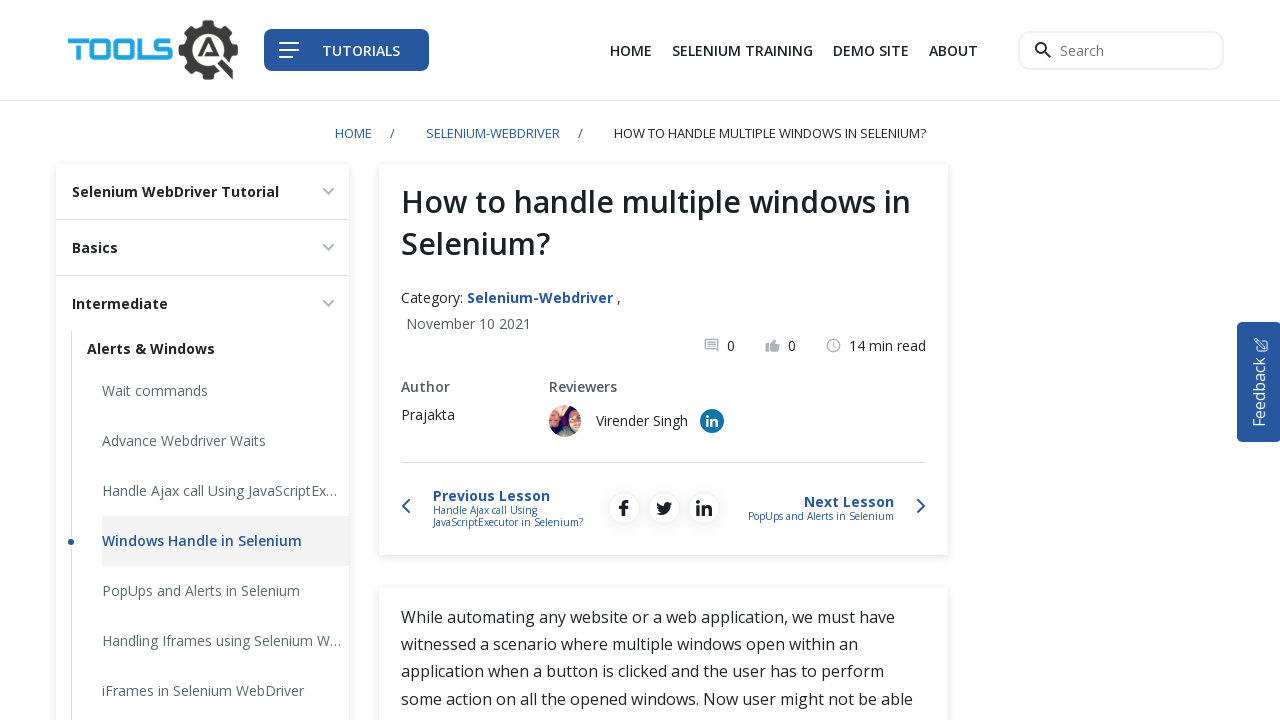

Closed second popup window
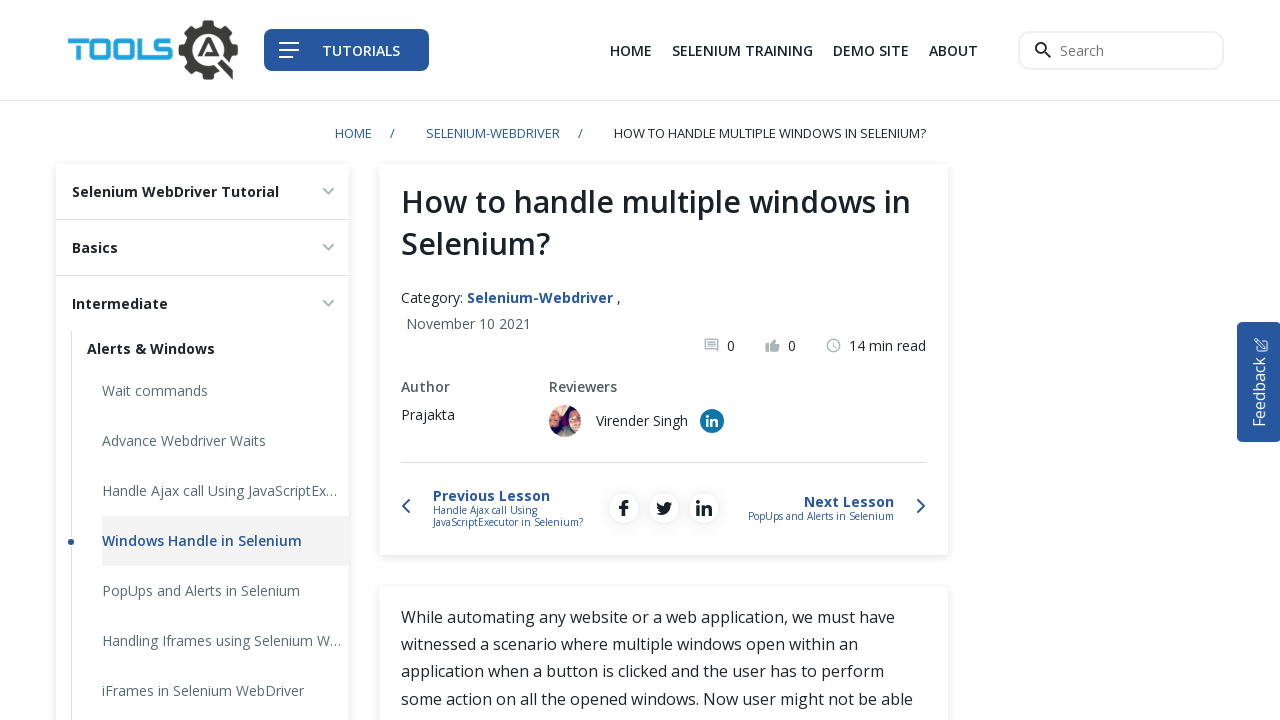

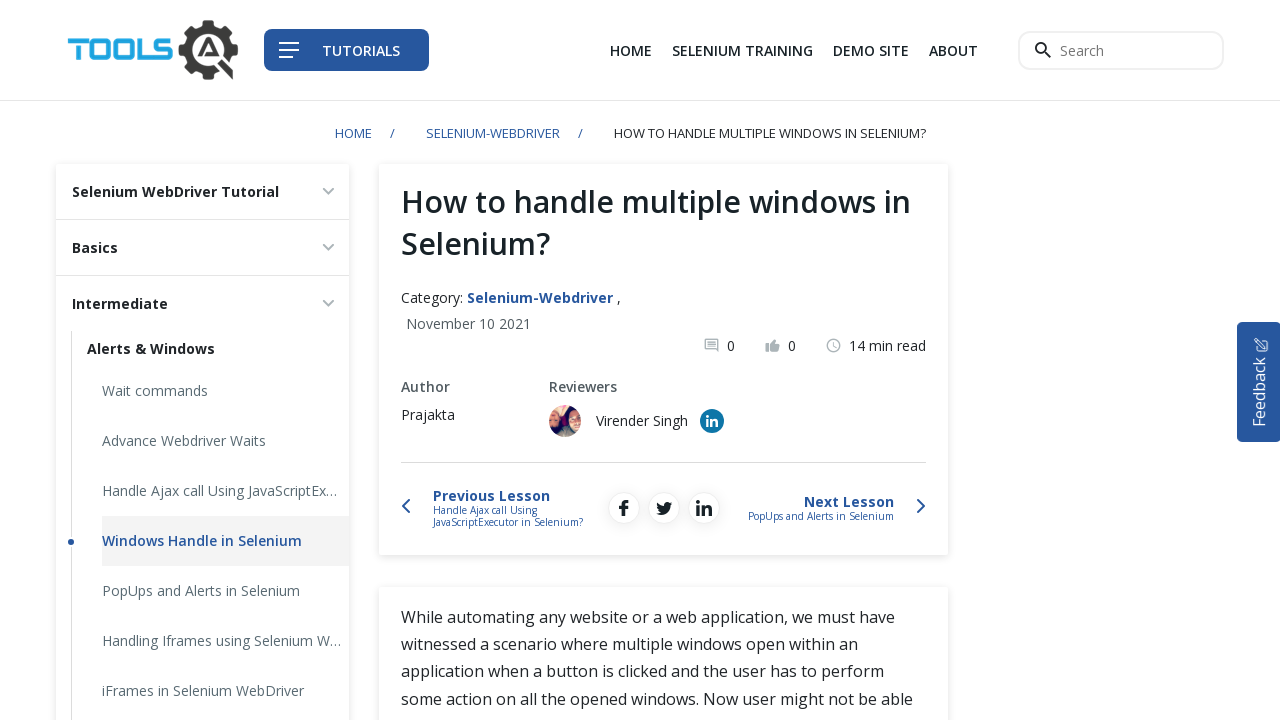